Navigates to a test automation practice page, verifies the presence of a book table, and checks that the table headers and rows are properly displayed.

Starting URL: https://testautomationpractice.blogspot.com/

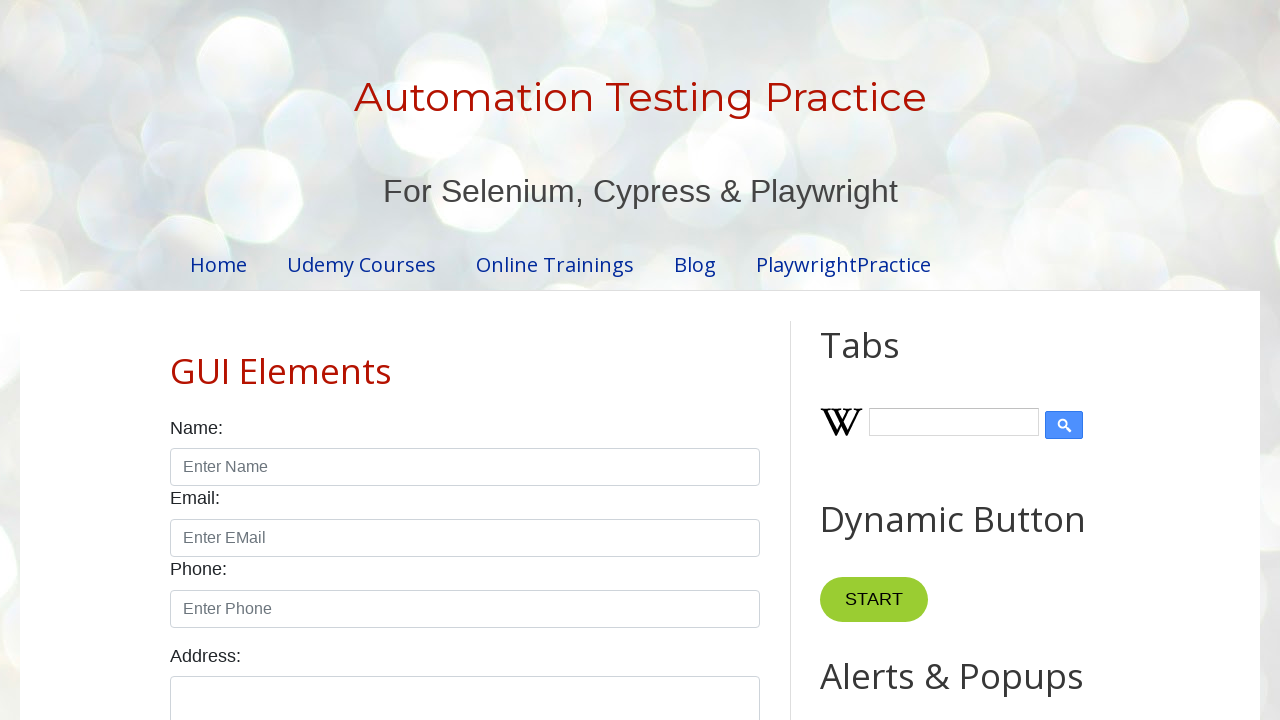

Set viewport size to 1920x1080
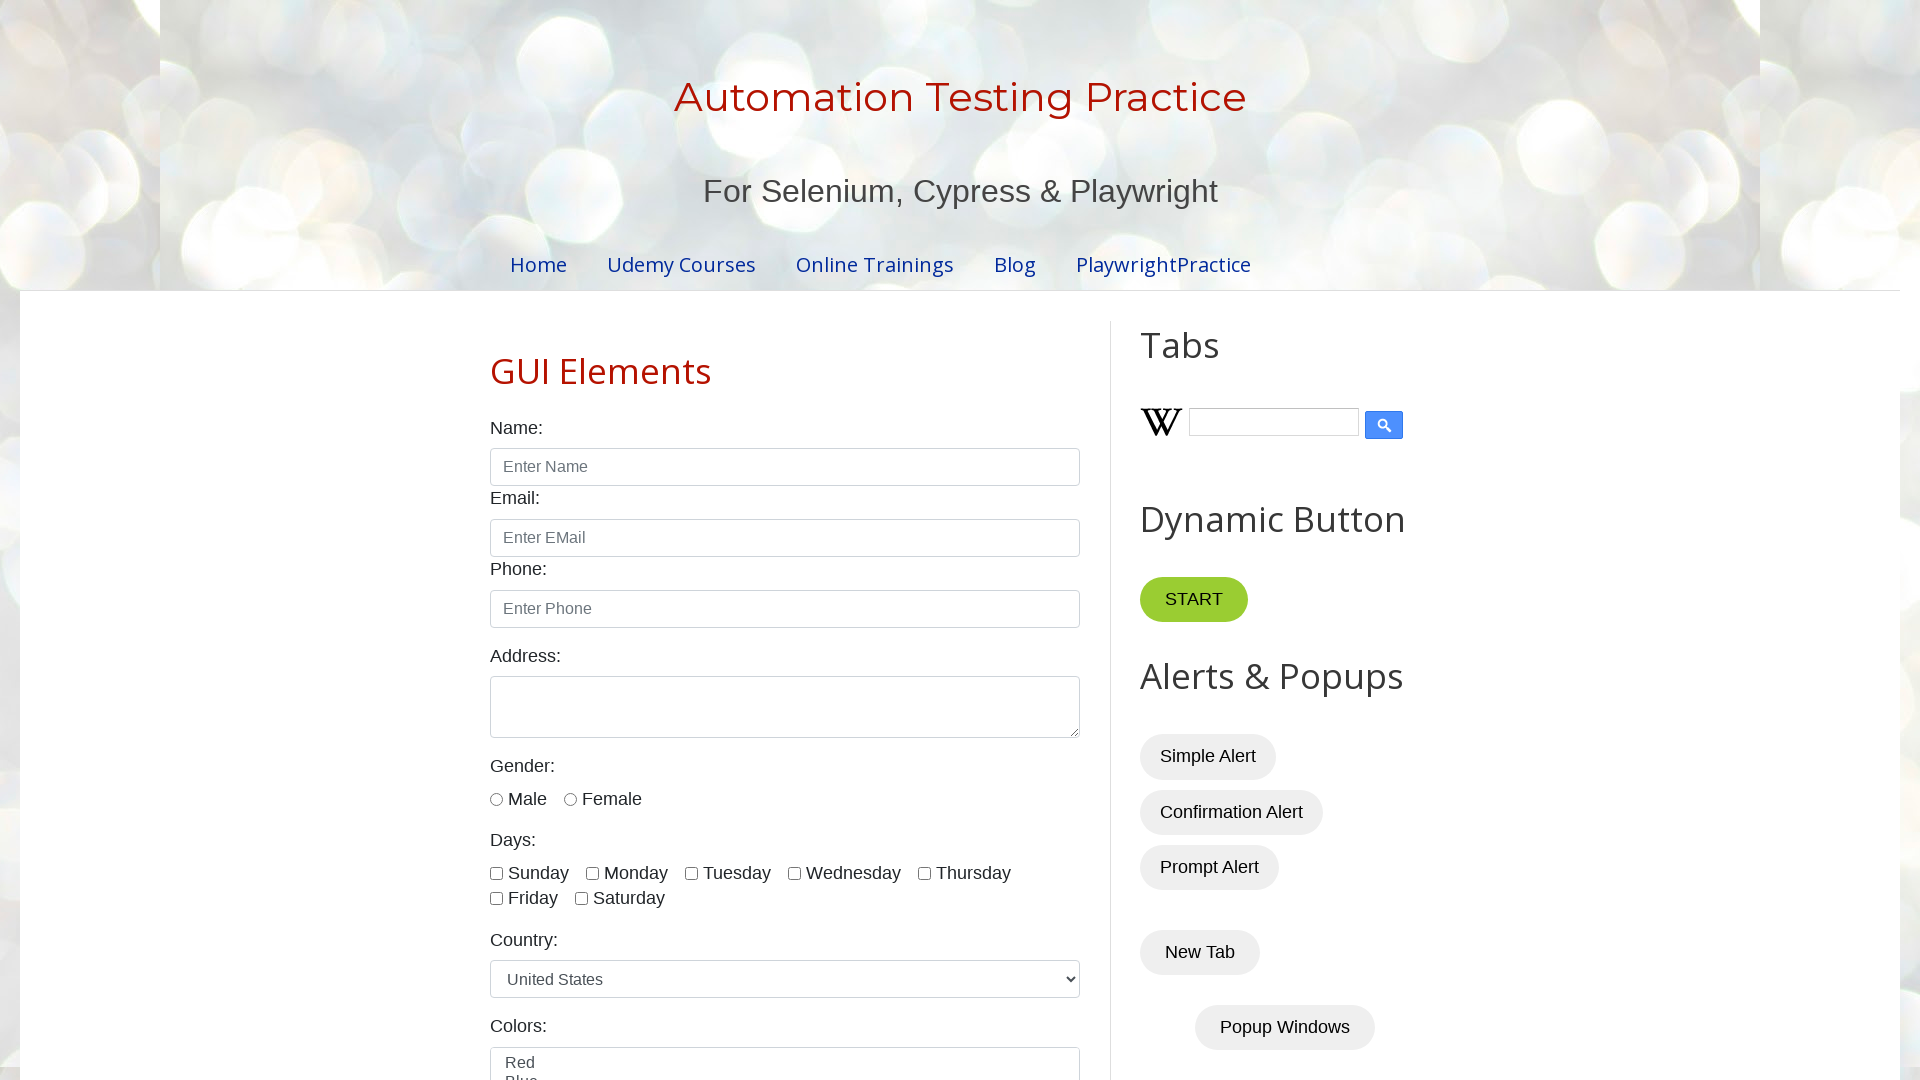

BookTable element is present on the page
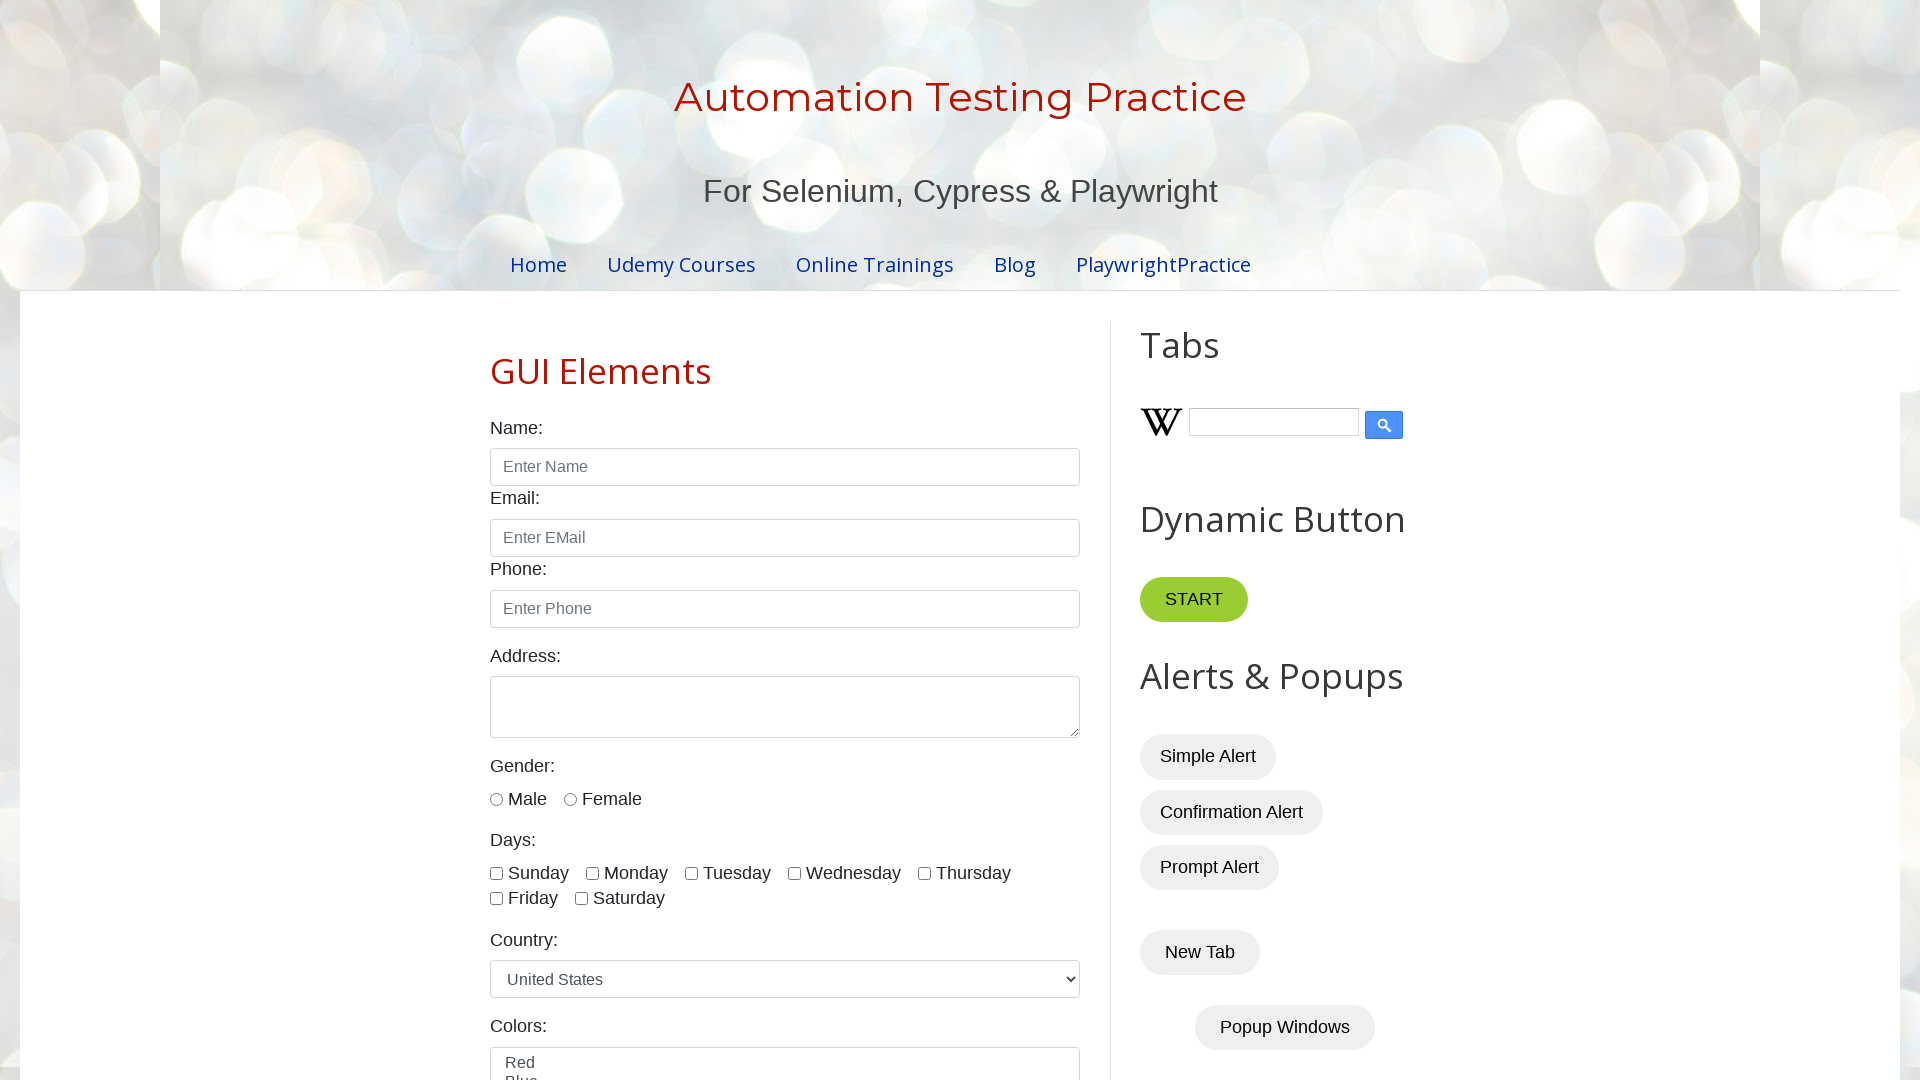

BookTable header 1 (first column) is present
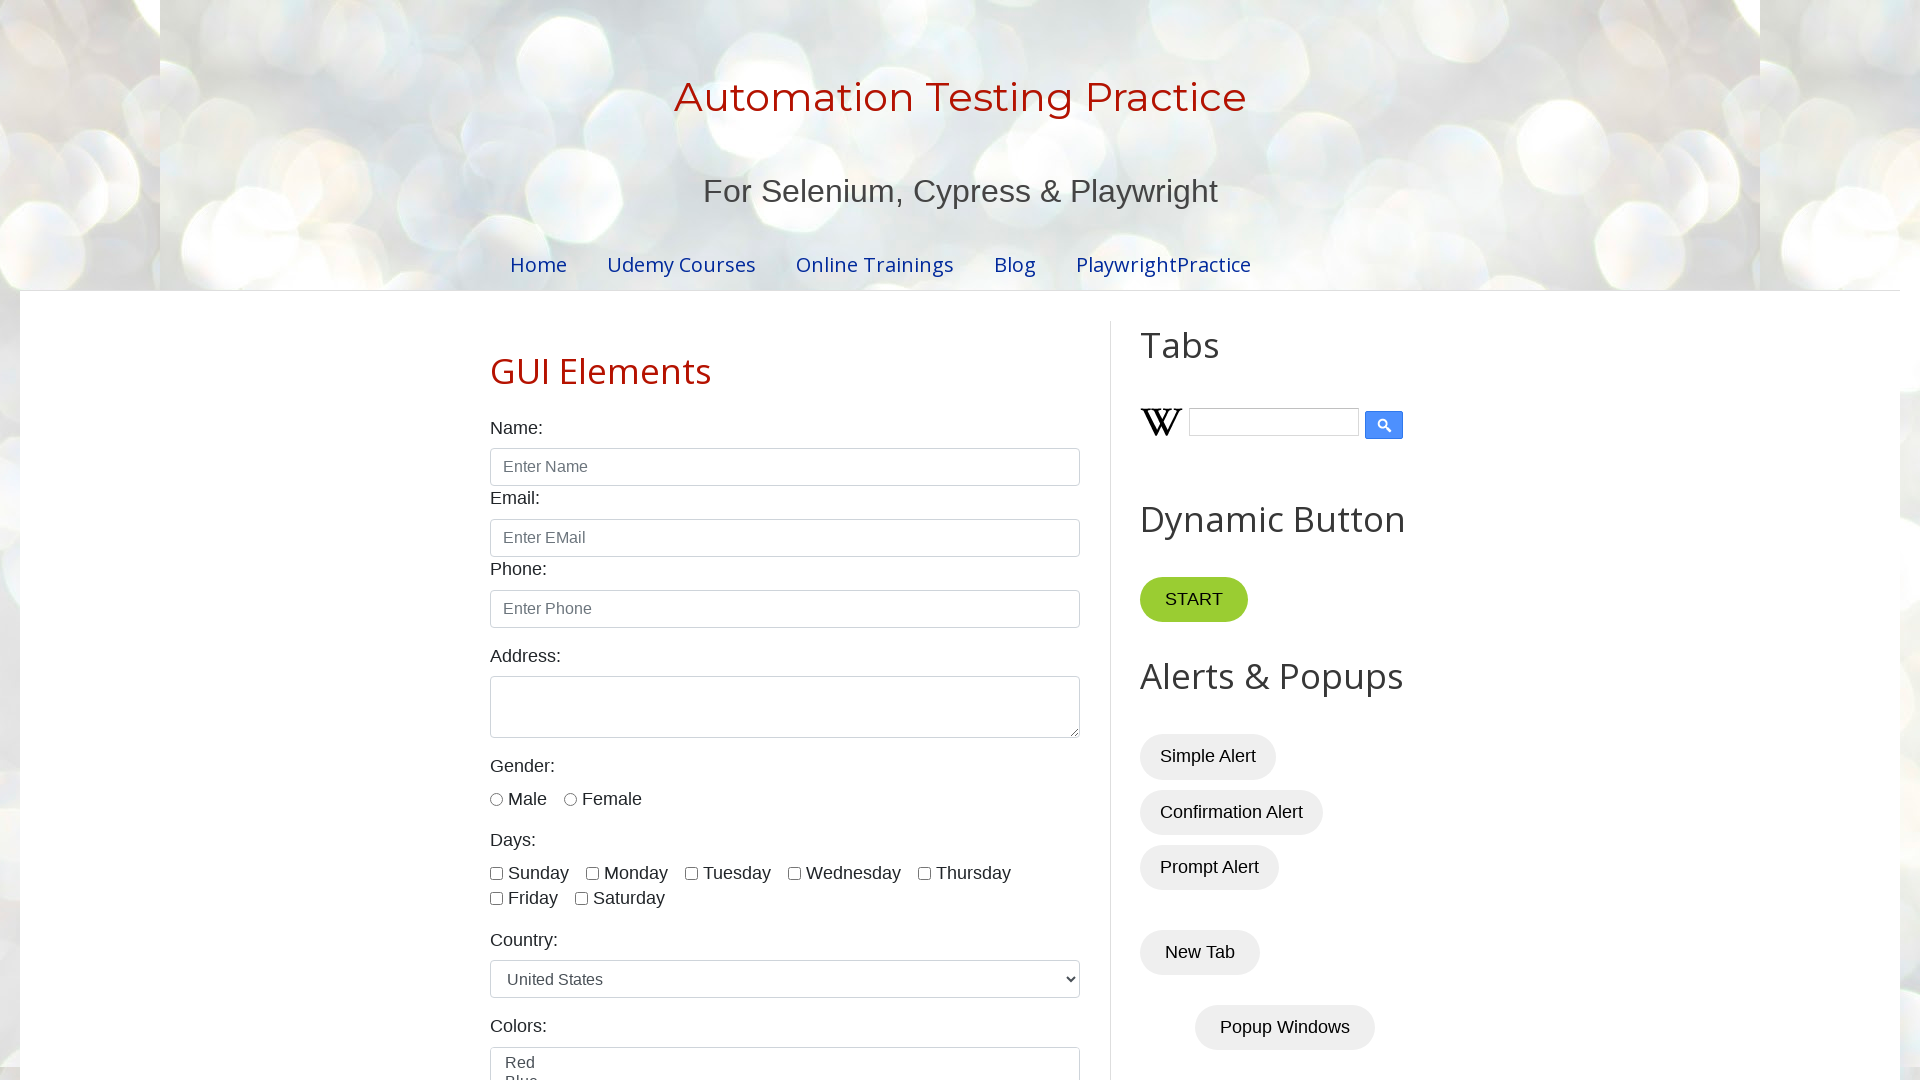

BookTable header 2 (second column) is present
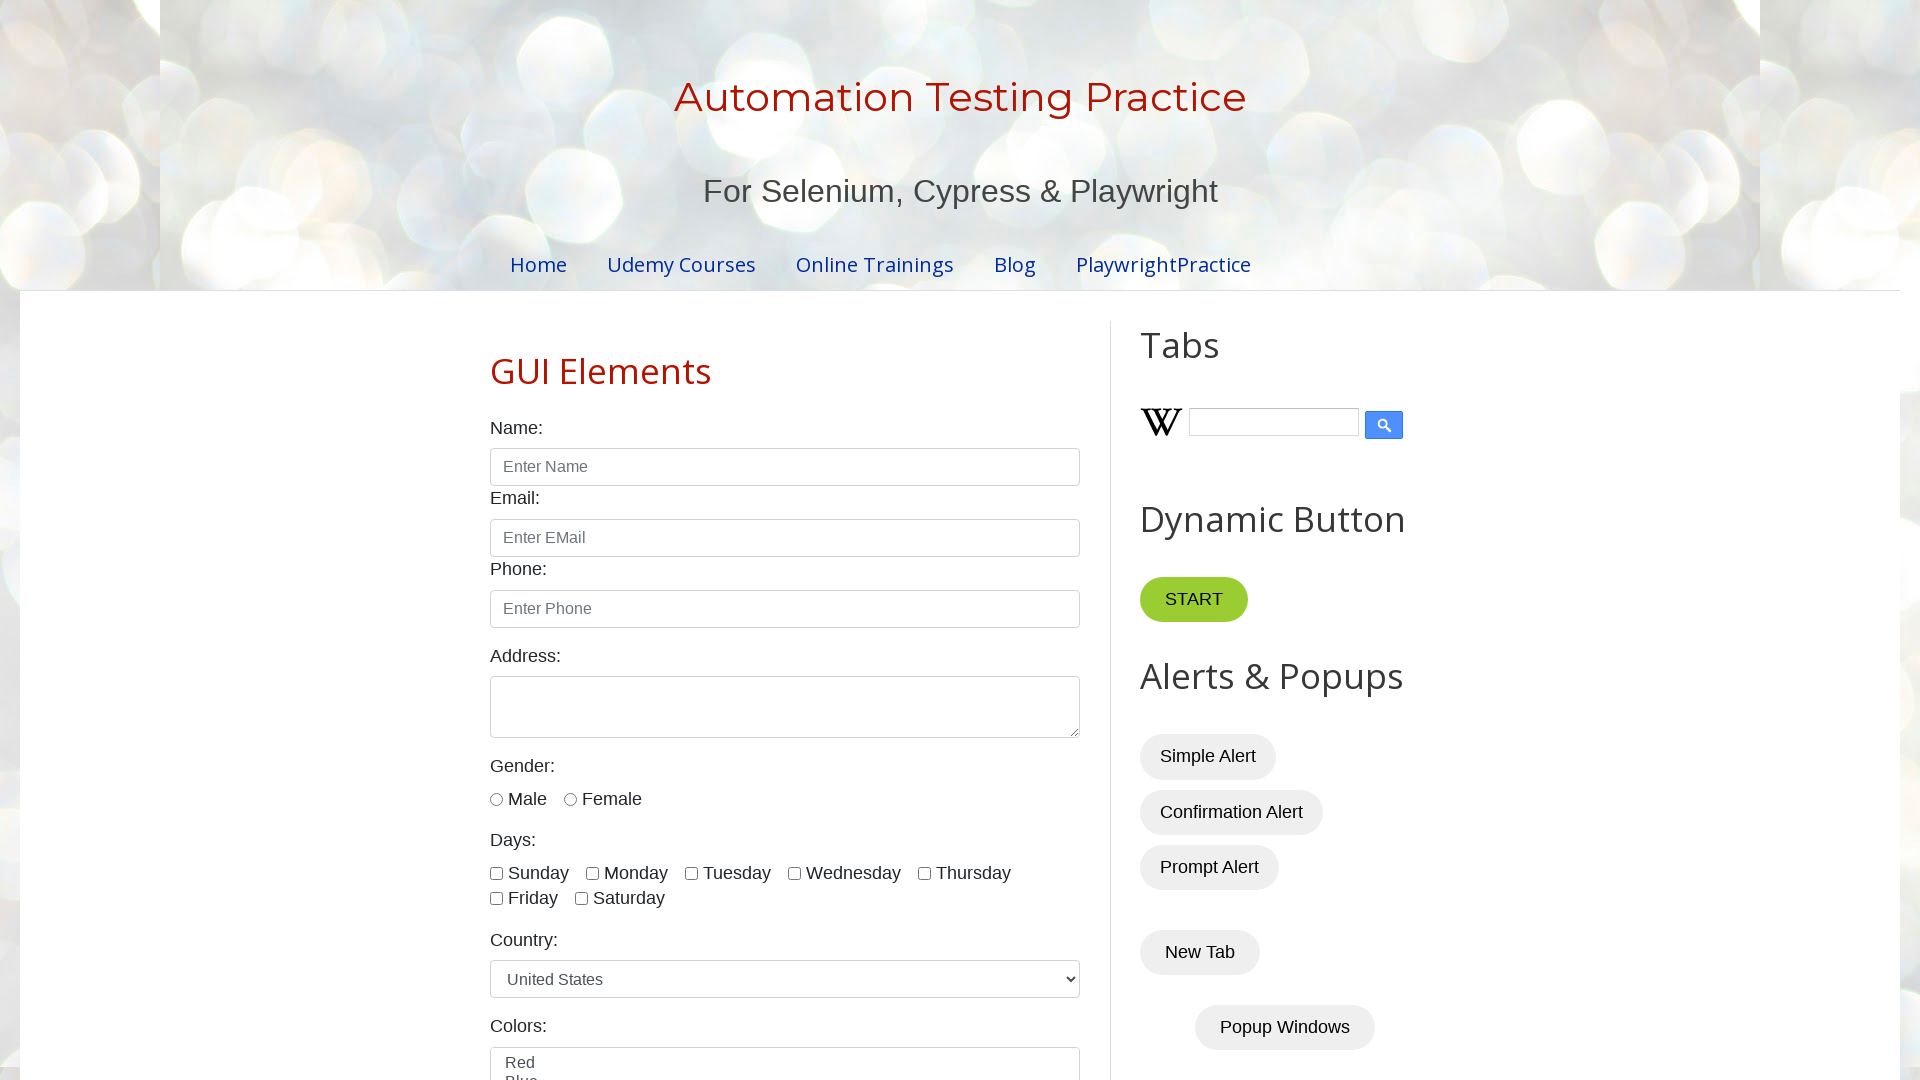

BookTable header 3 (third column) is present
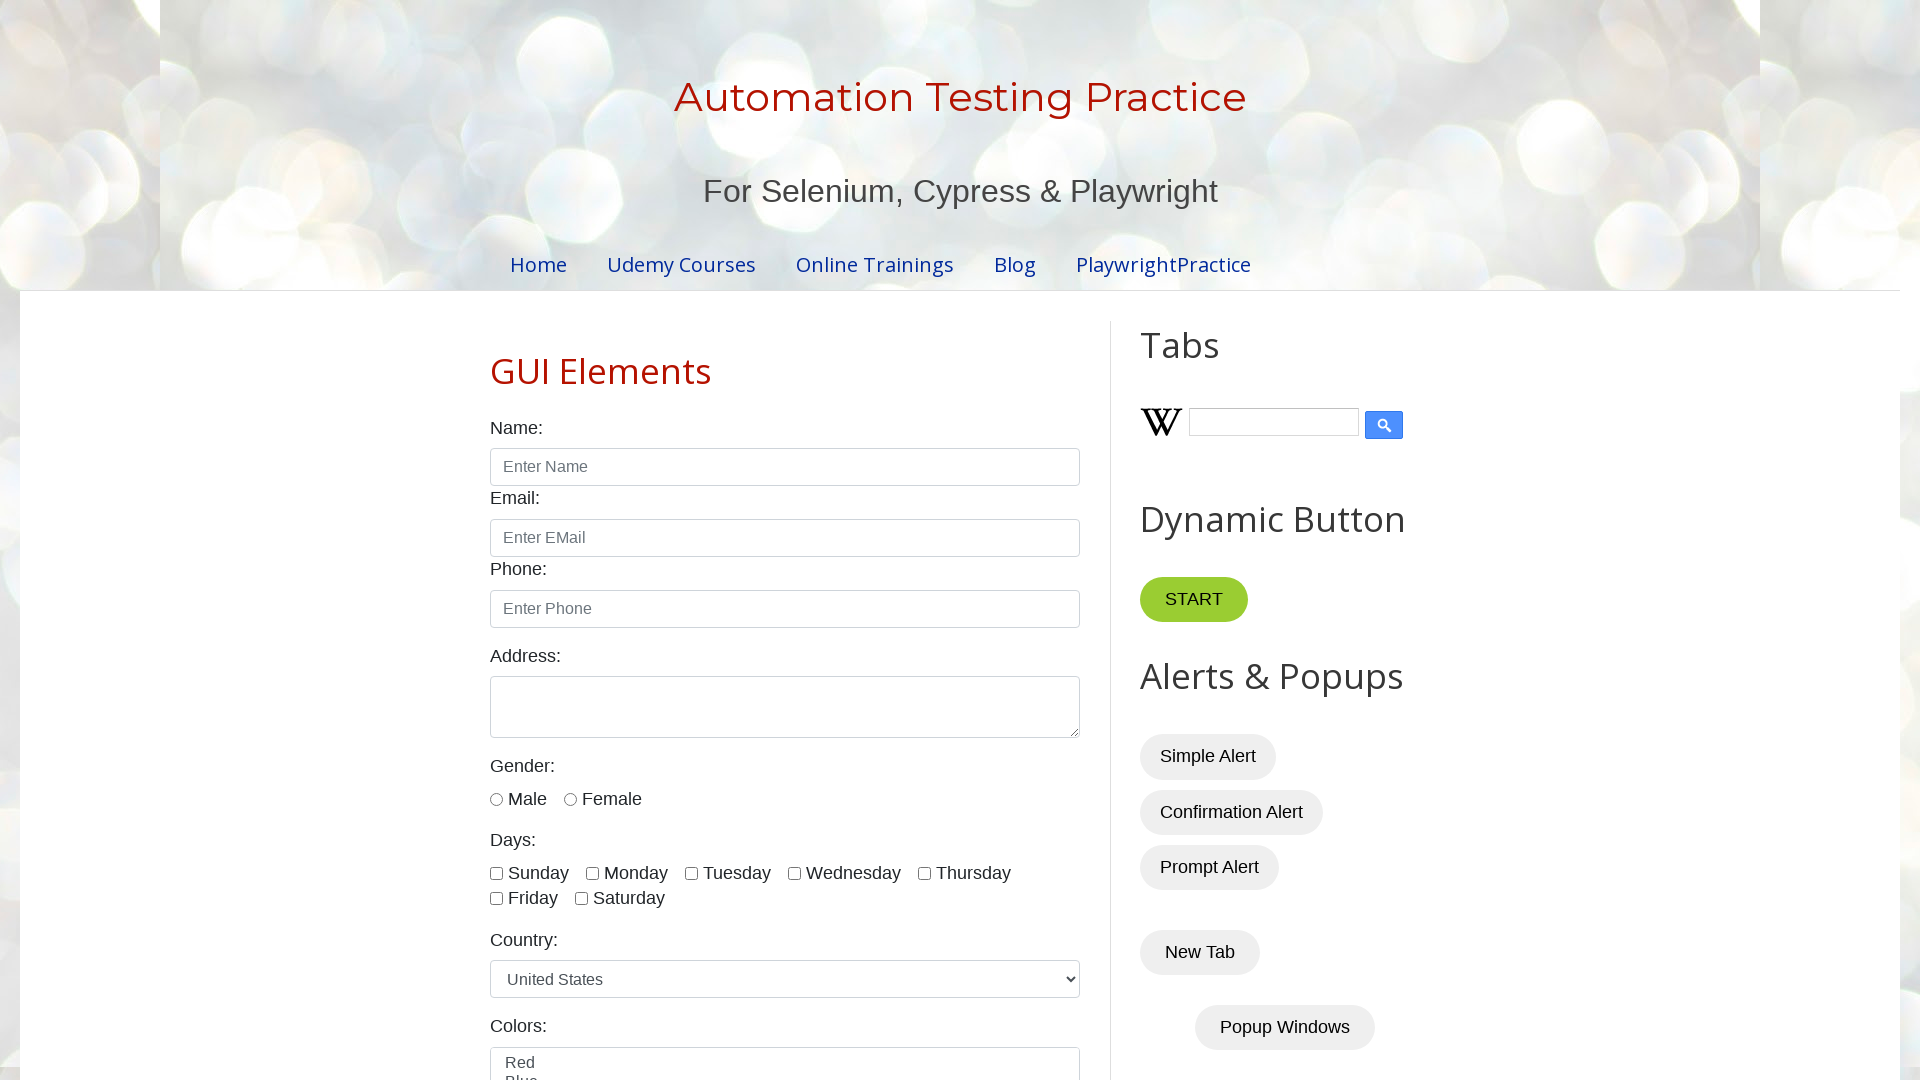

BookTable header 4 (fourth column) is present
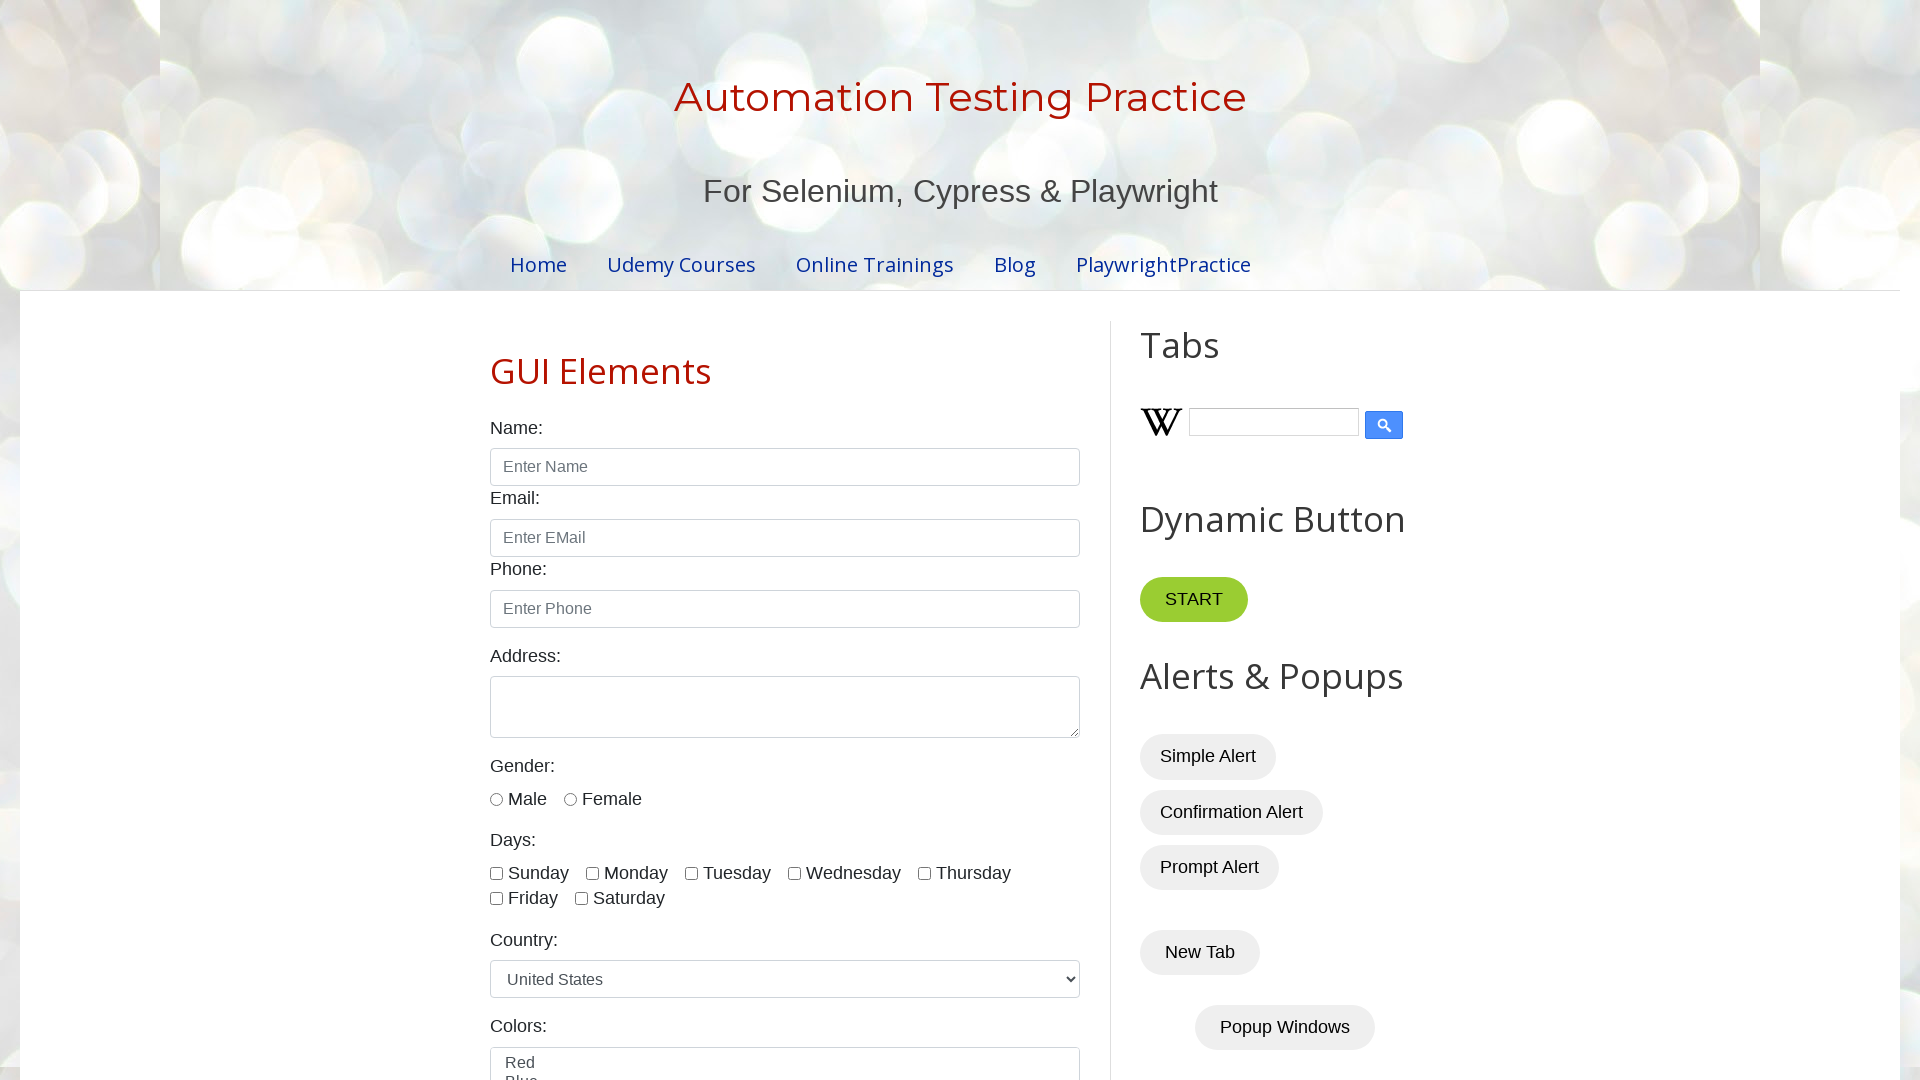

BookTable contains at least one data row with table cells
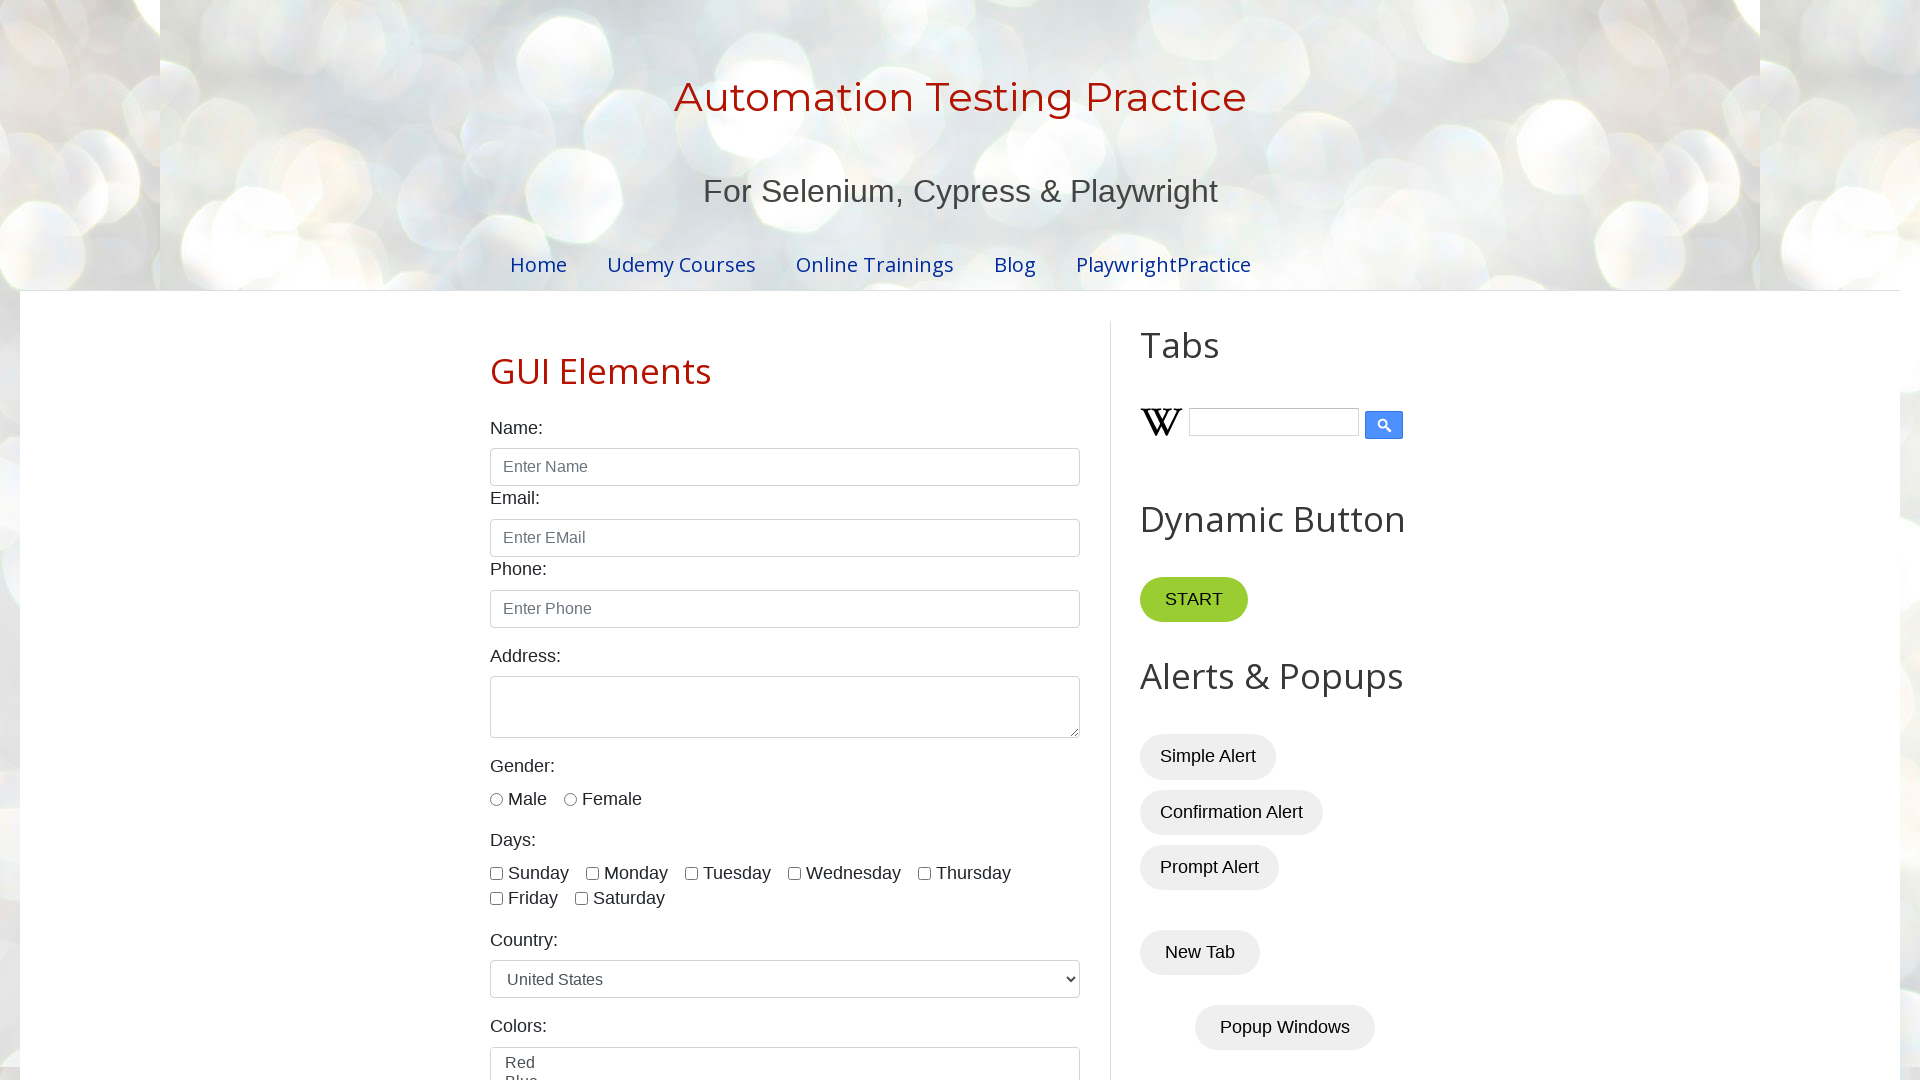

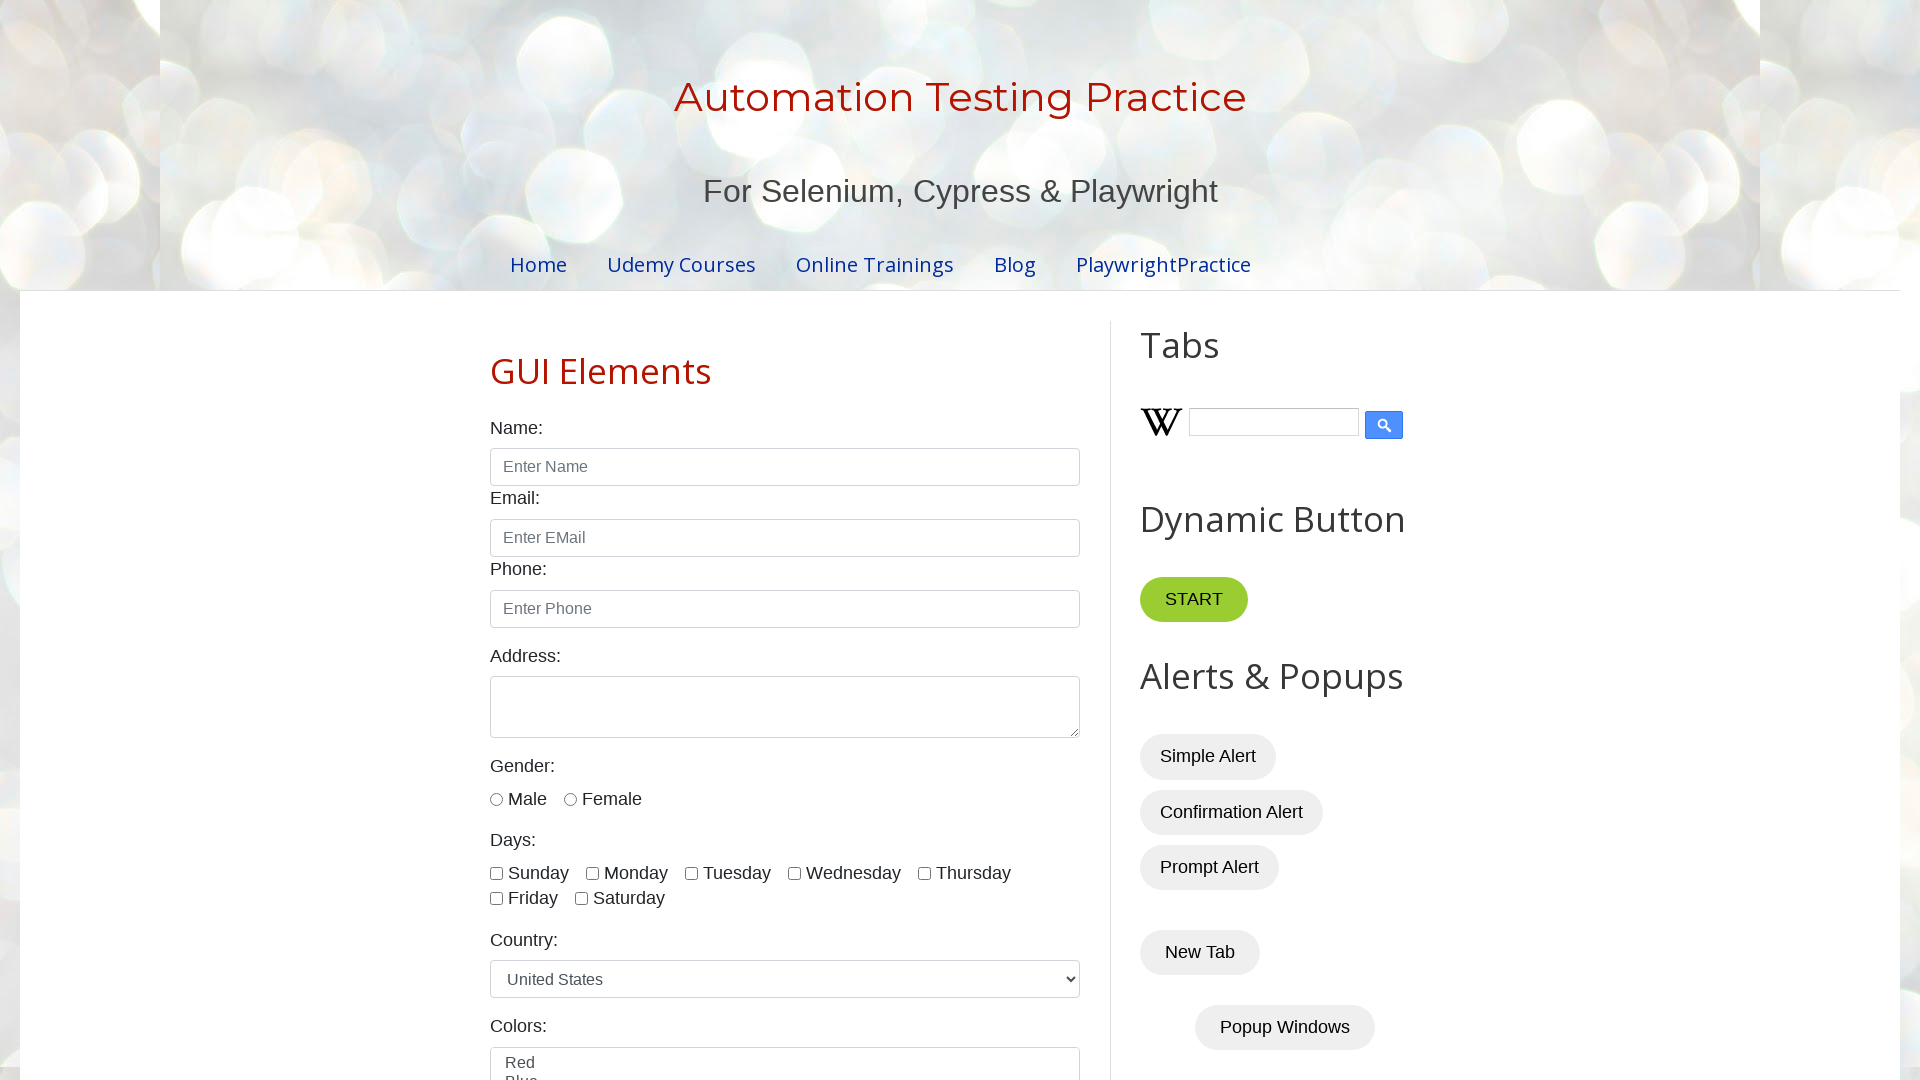